Tests jQuery dropdown tree component by clicking on the input box and selecting an option from the dropdown choices

Starting URL: https://www.jqueryscript.net/demo/Drop-Down-Combo-Tree/

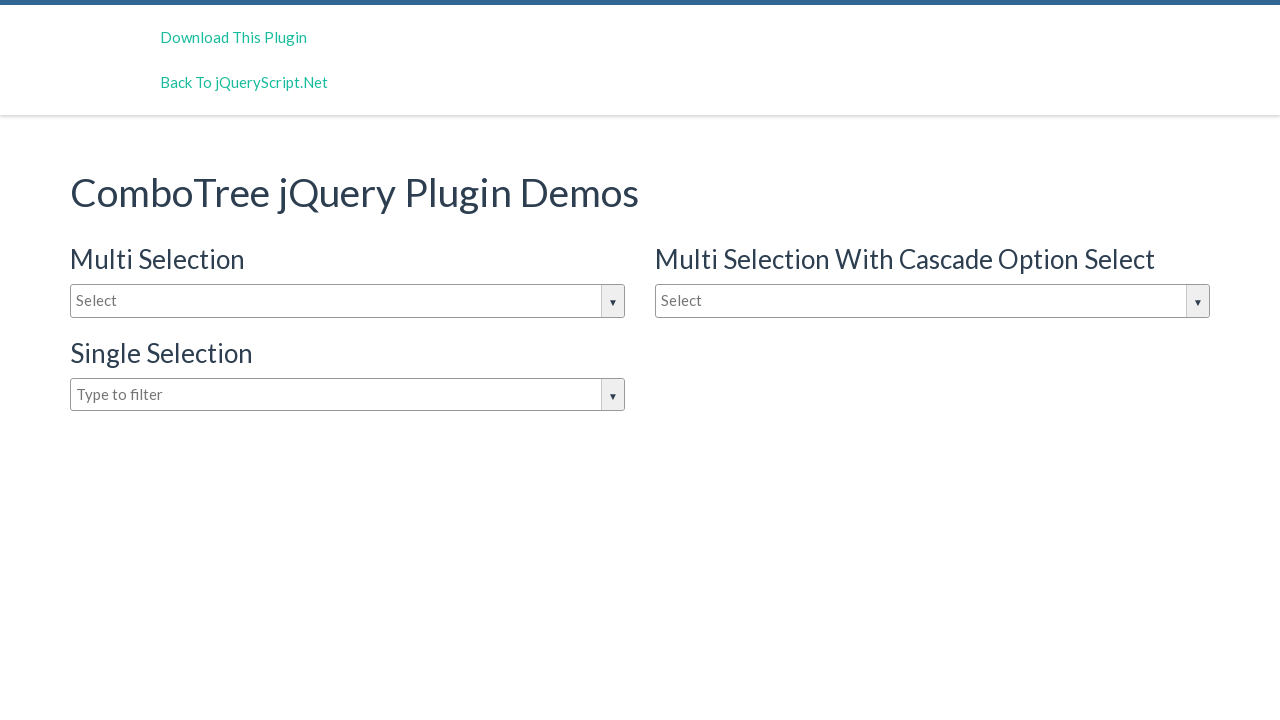

Clicked on the dropdown input box to open options at (348, 301) on #justAnInputBox
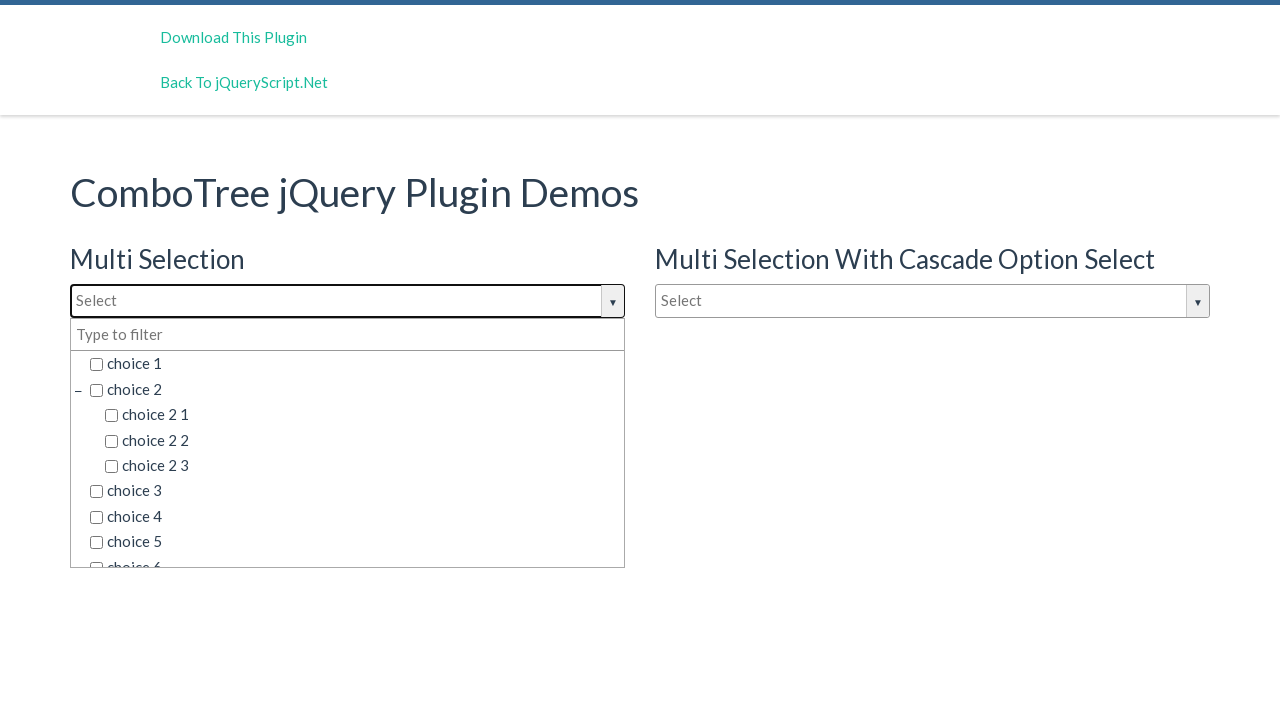

Waited for dropdown options to become visible
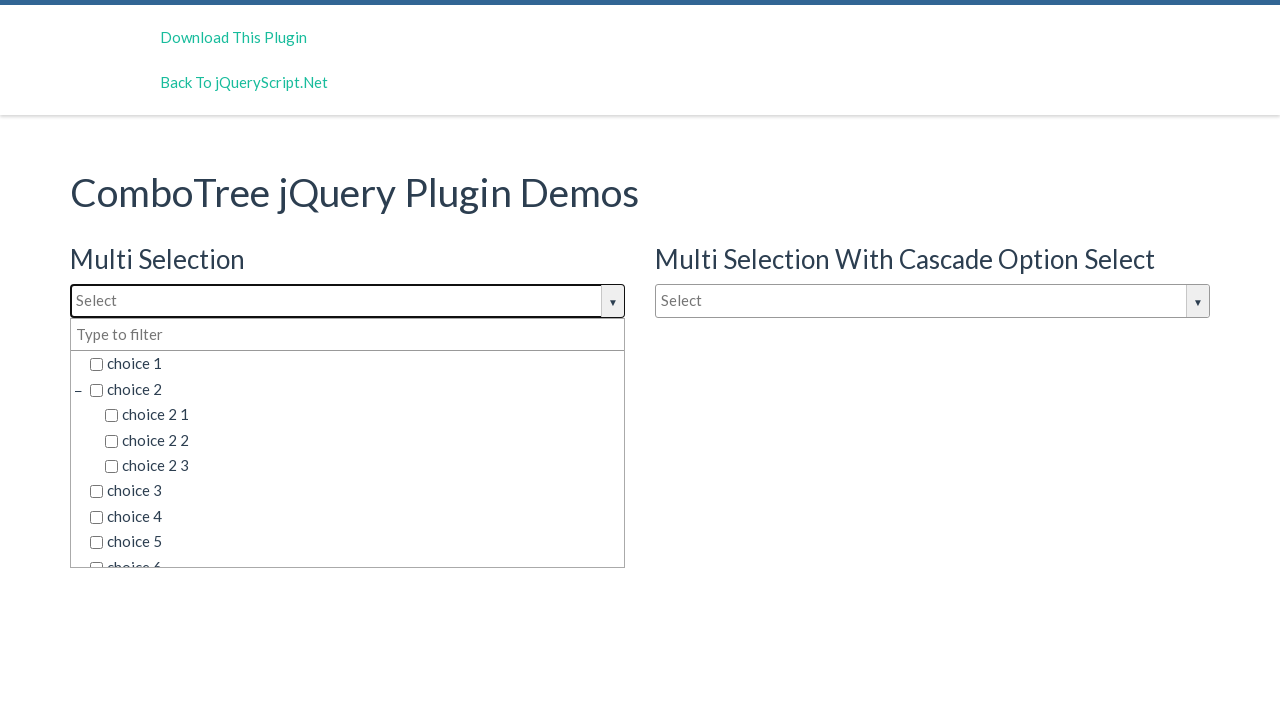

Retrieved all available dropdown choice elements
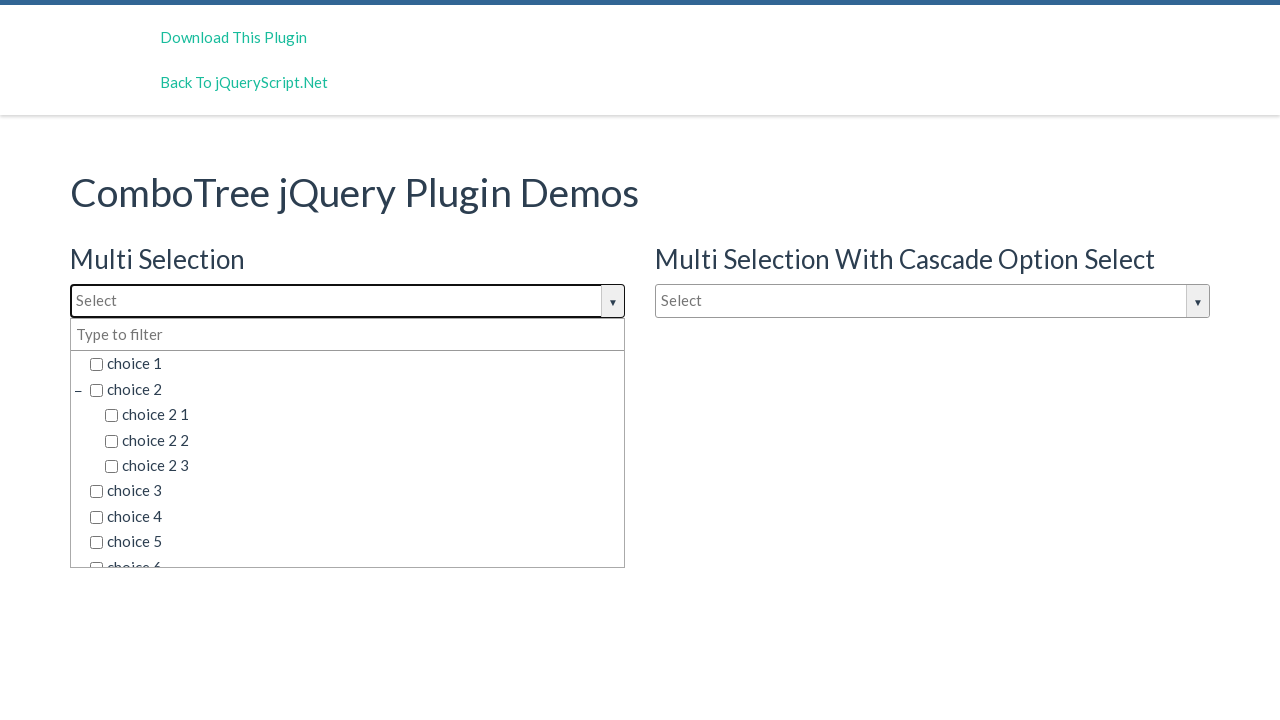

Selected 'choice 6 2 3' from the dropdown options at (370, 529) on span.comboTreeItemTitle >> nth=13
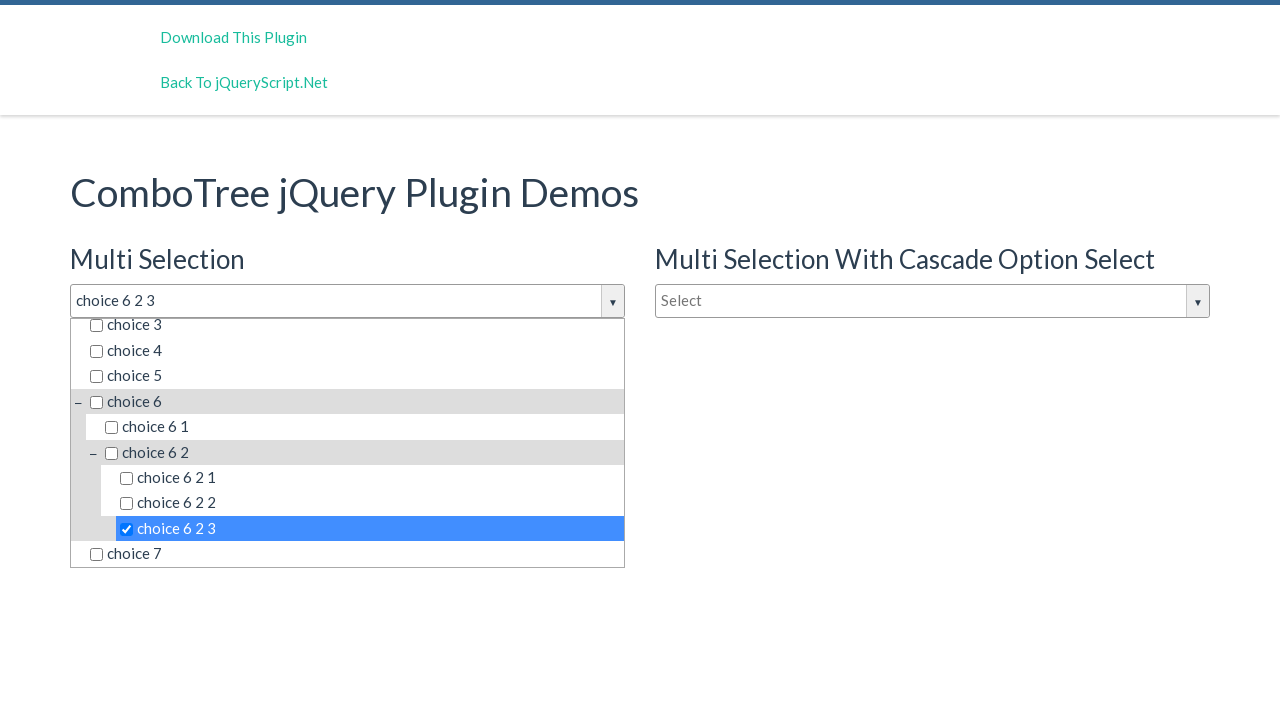

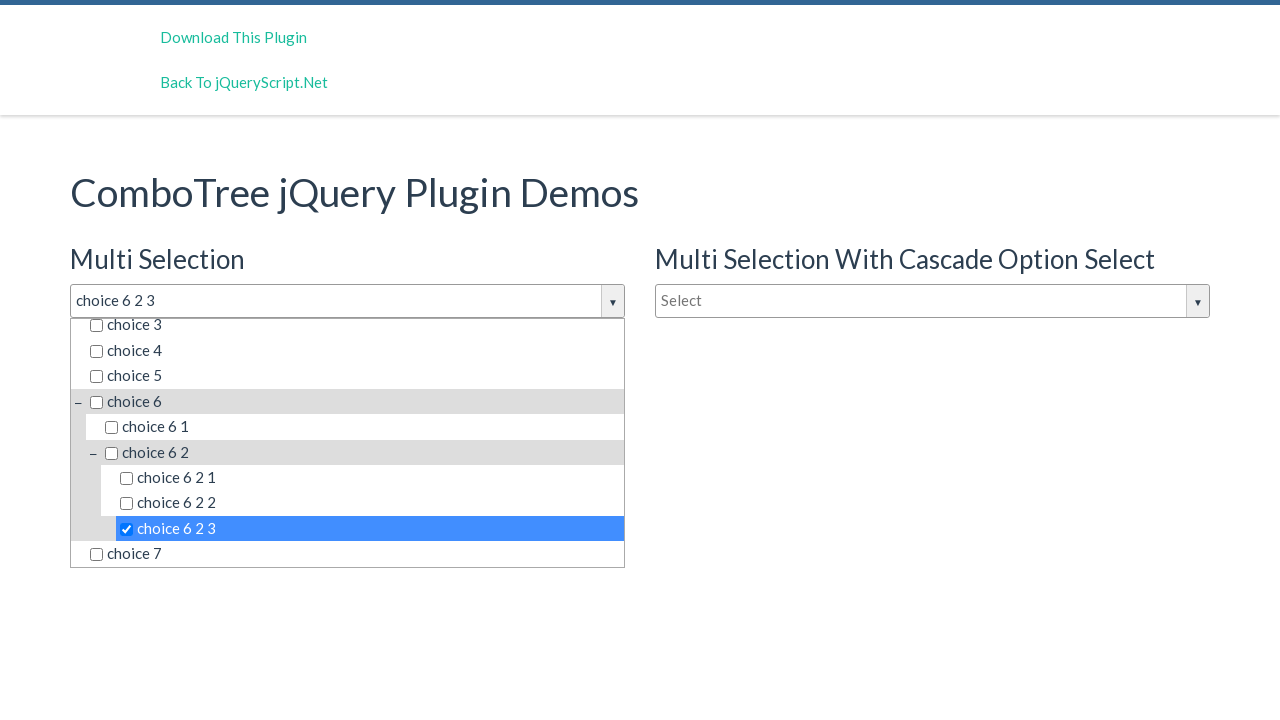